Demonstrates browser window management by opening a new browser window and navigating to a second website (OpenCart demo), then maximizing the window.

Starting URL: https://opensource-demo.orangehrmlive.com/web/index.php/auth/login

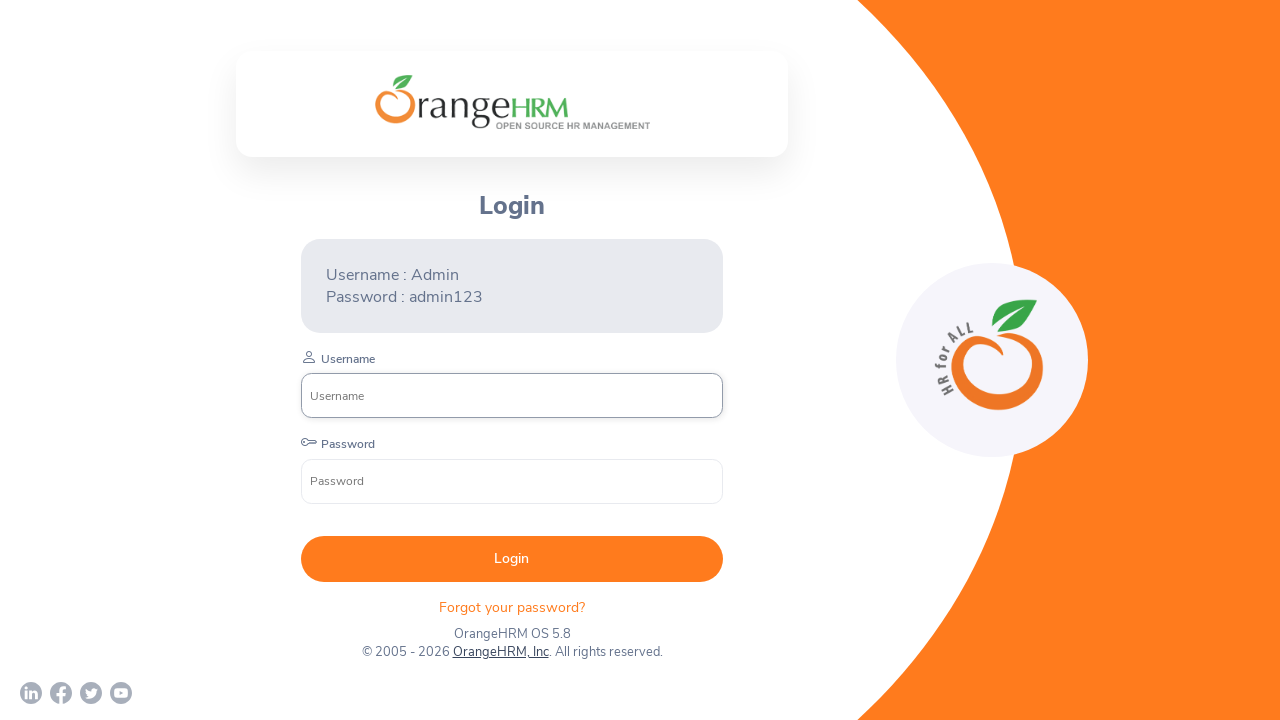

Opened a new browser window/page
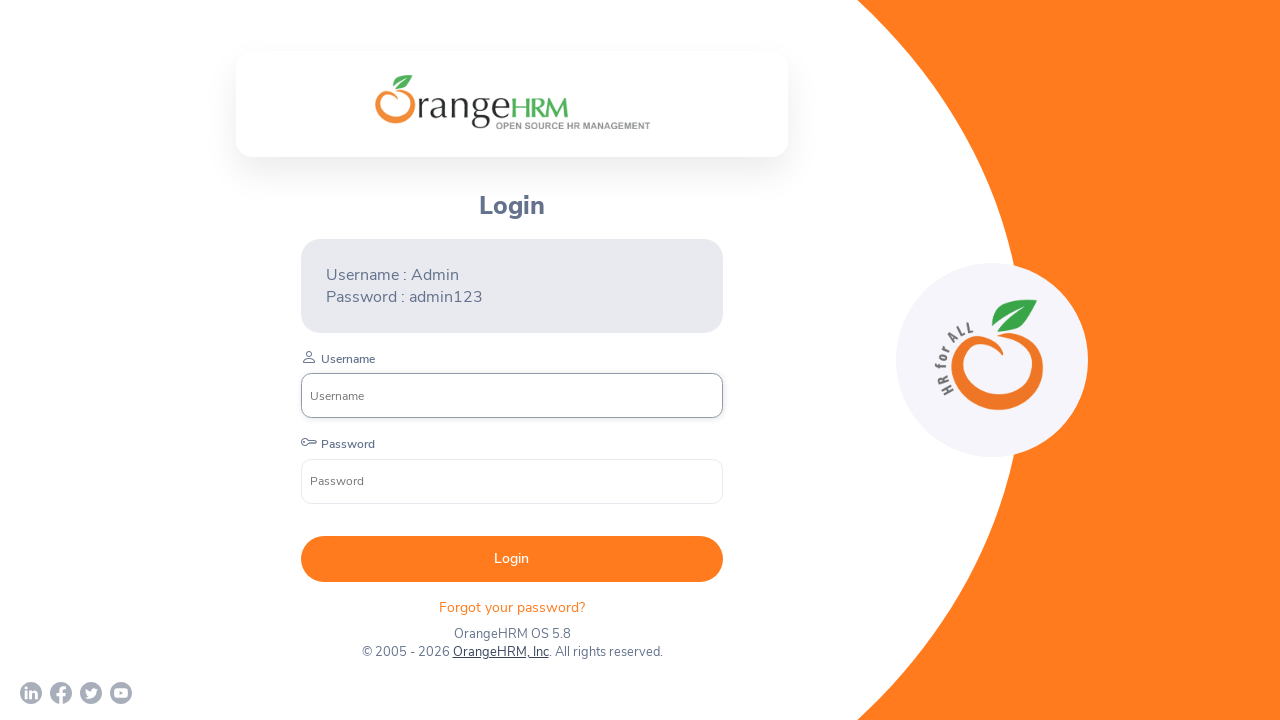

Navigated to OpenCart demo site (https://demo.opencart.com/)
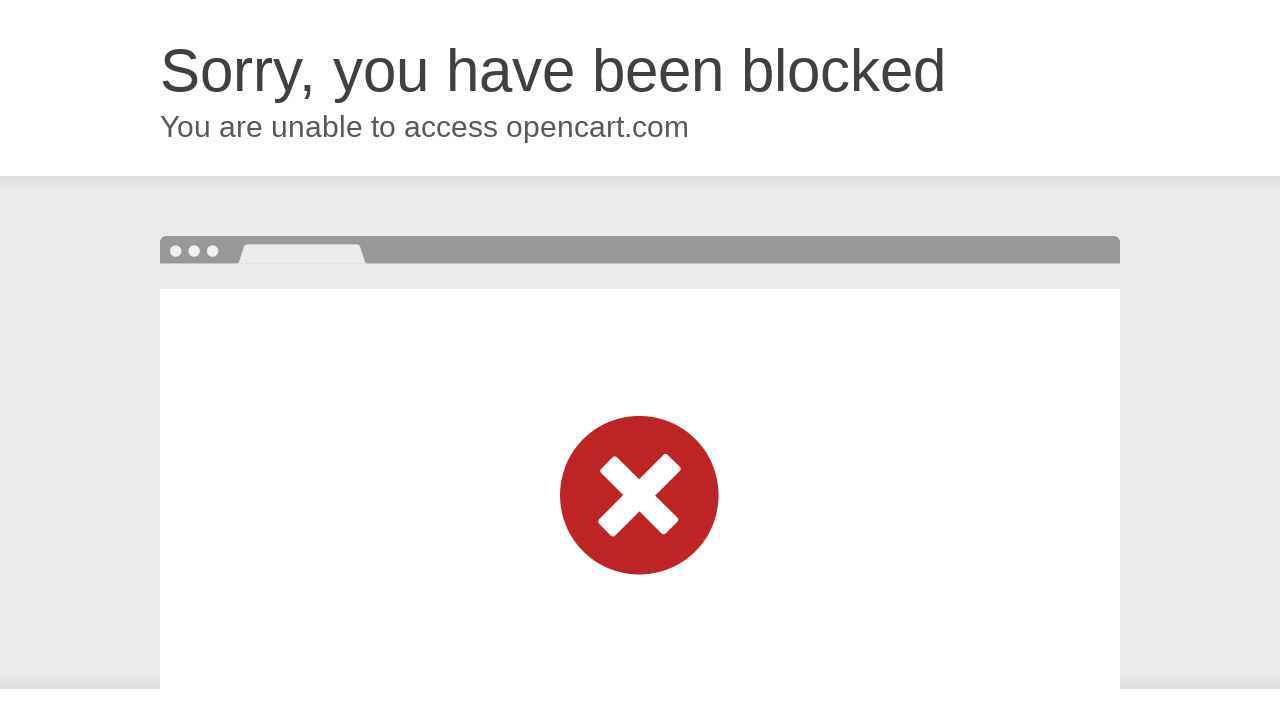

Maximized window by setting viewport to 1920x1080
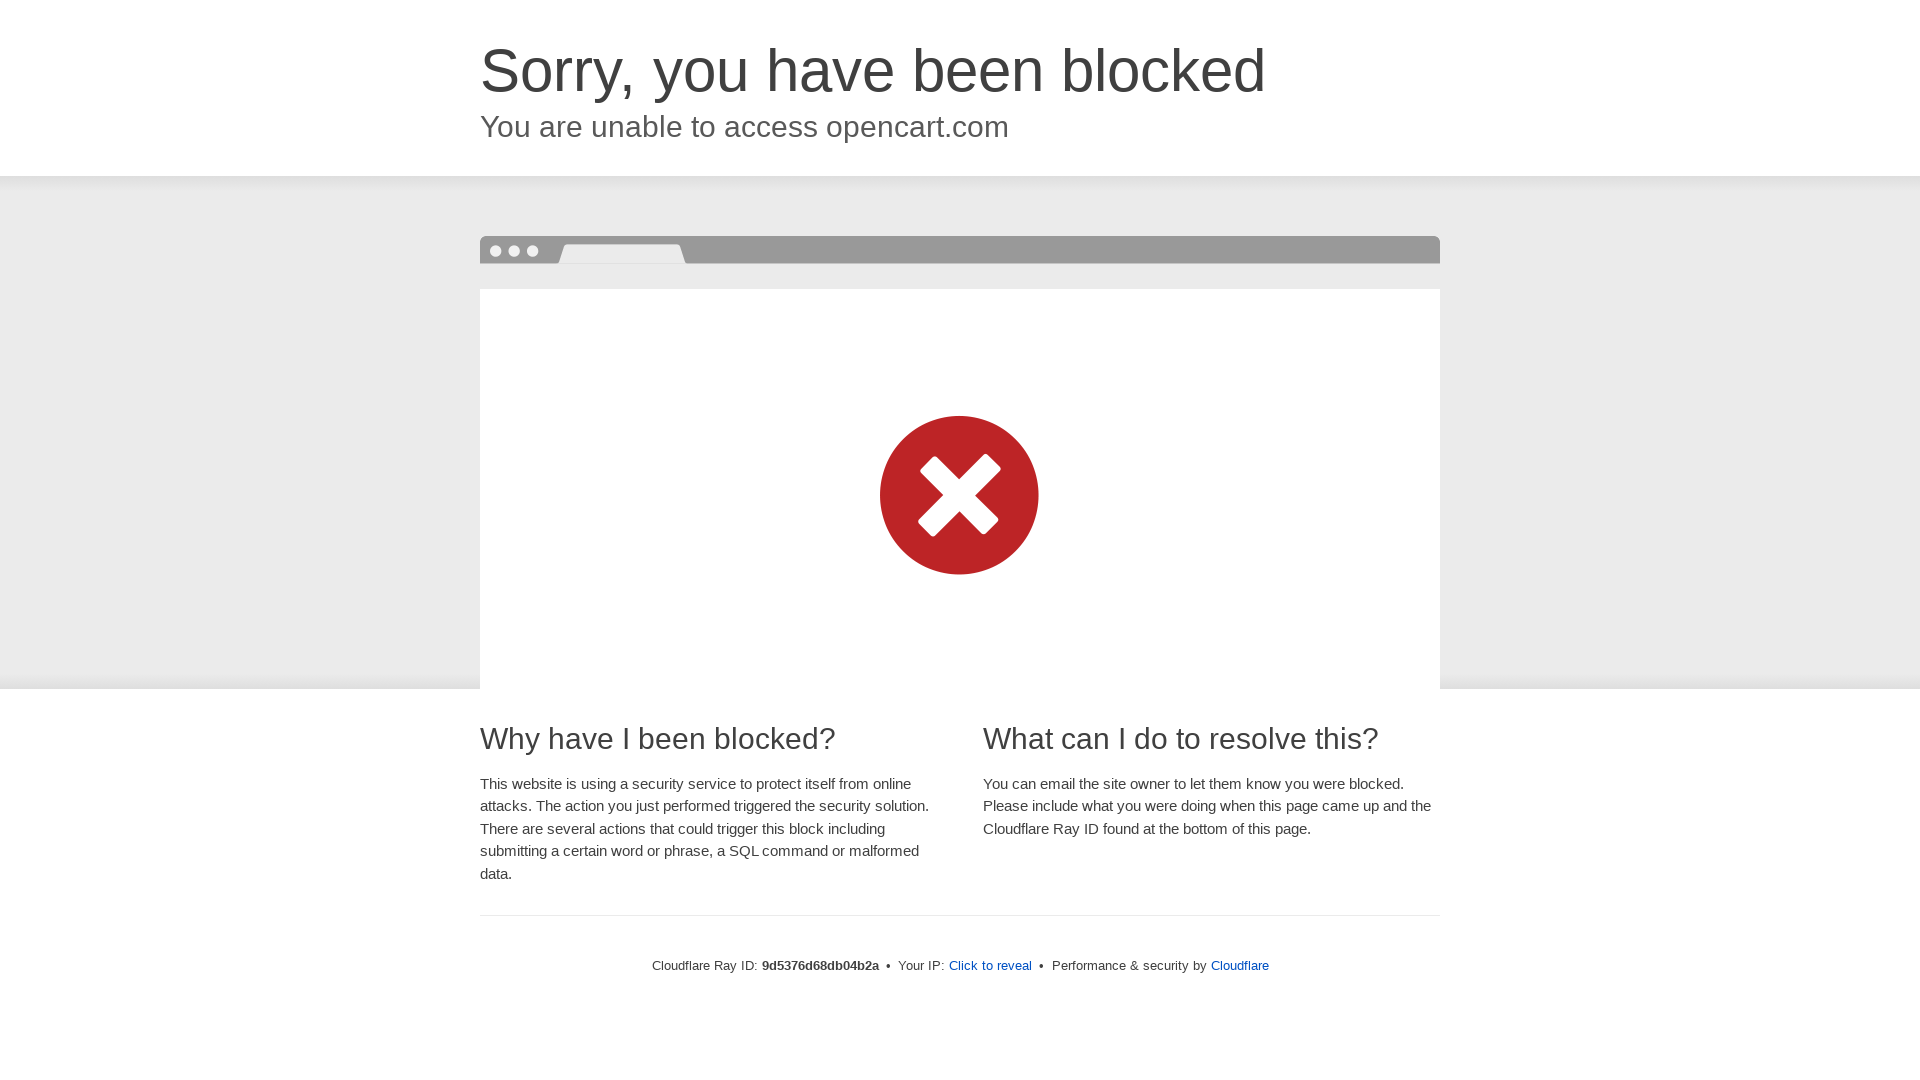

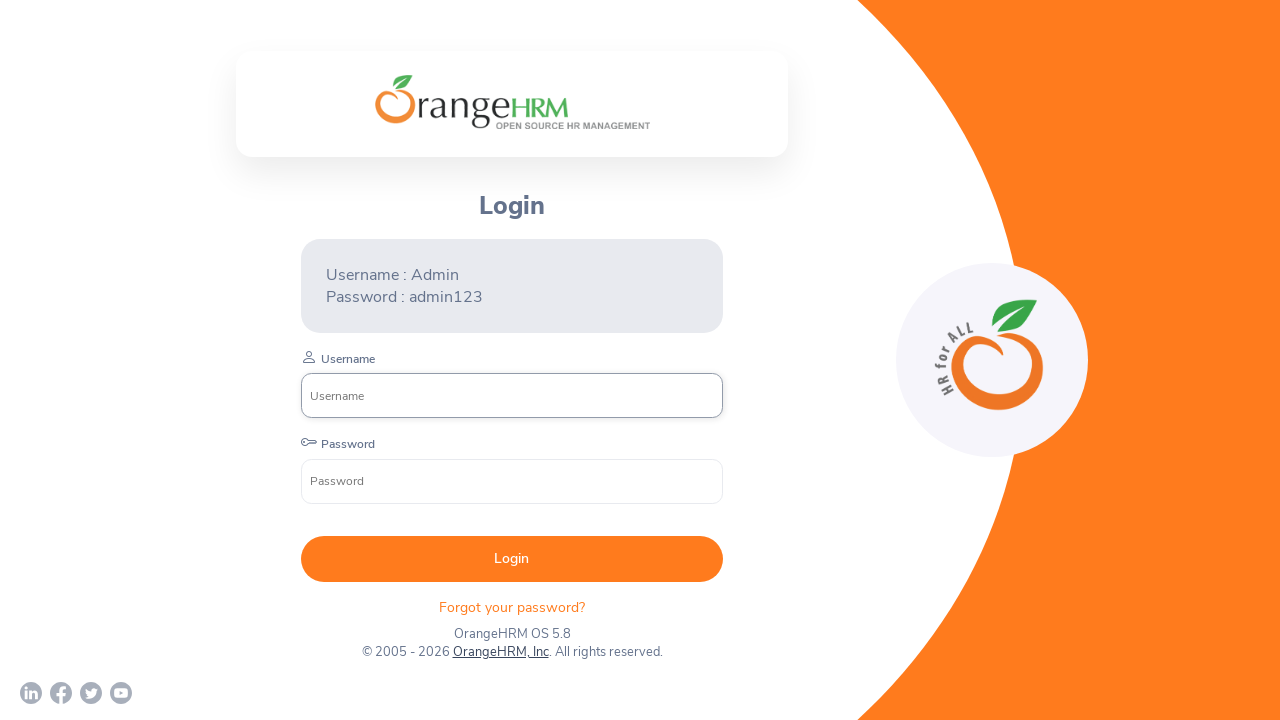